Tests infinite scroll functionality on Google Play Movies top page by continuously scrolling down until all content is loaded and no new content appears.

Starting URL: https://play.google.com/store/movies/top

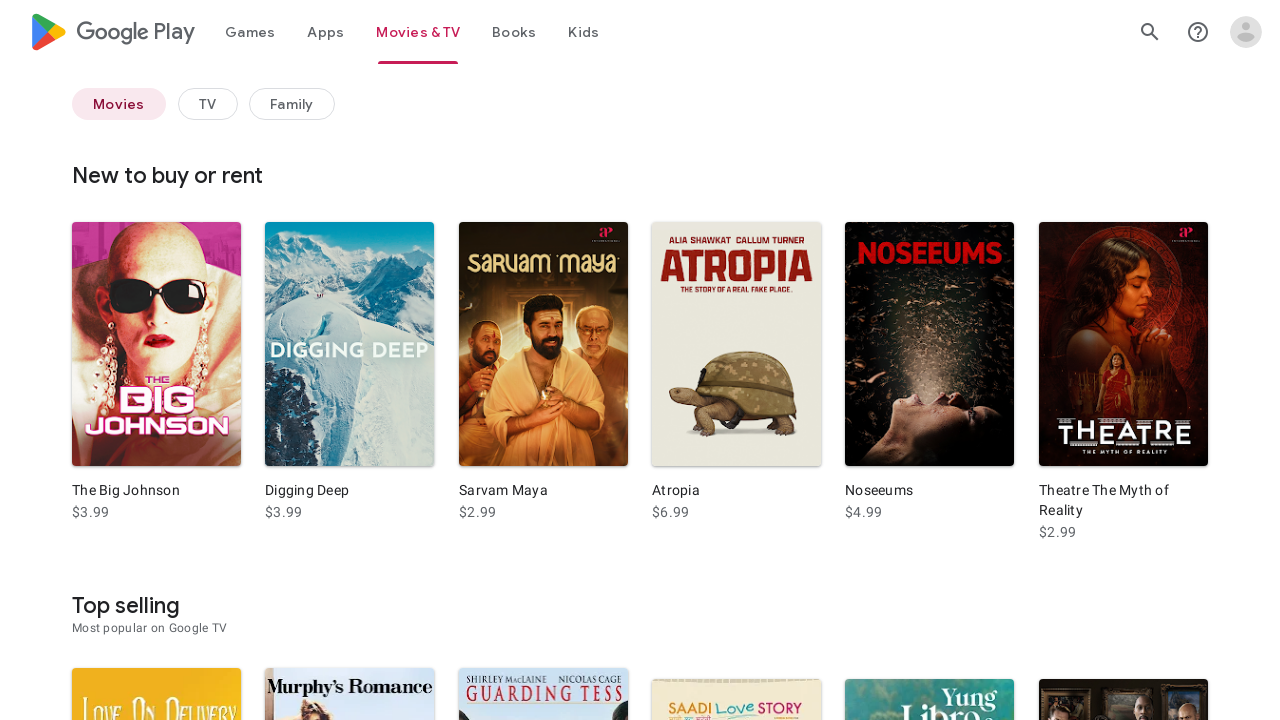

Retrieved initial document height
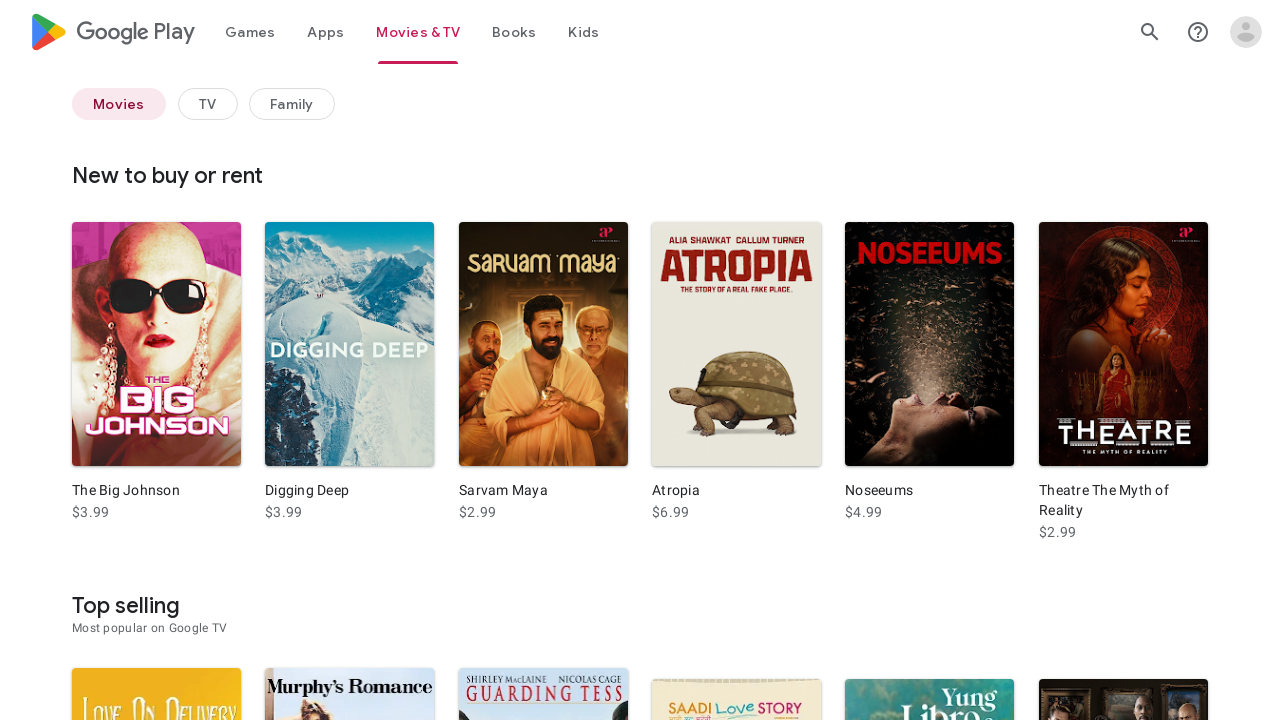

Scrolled to bottom of page
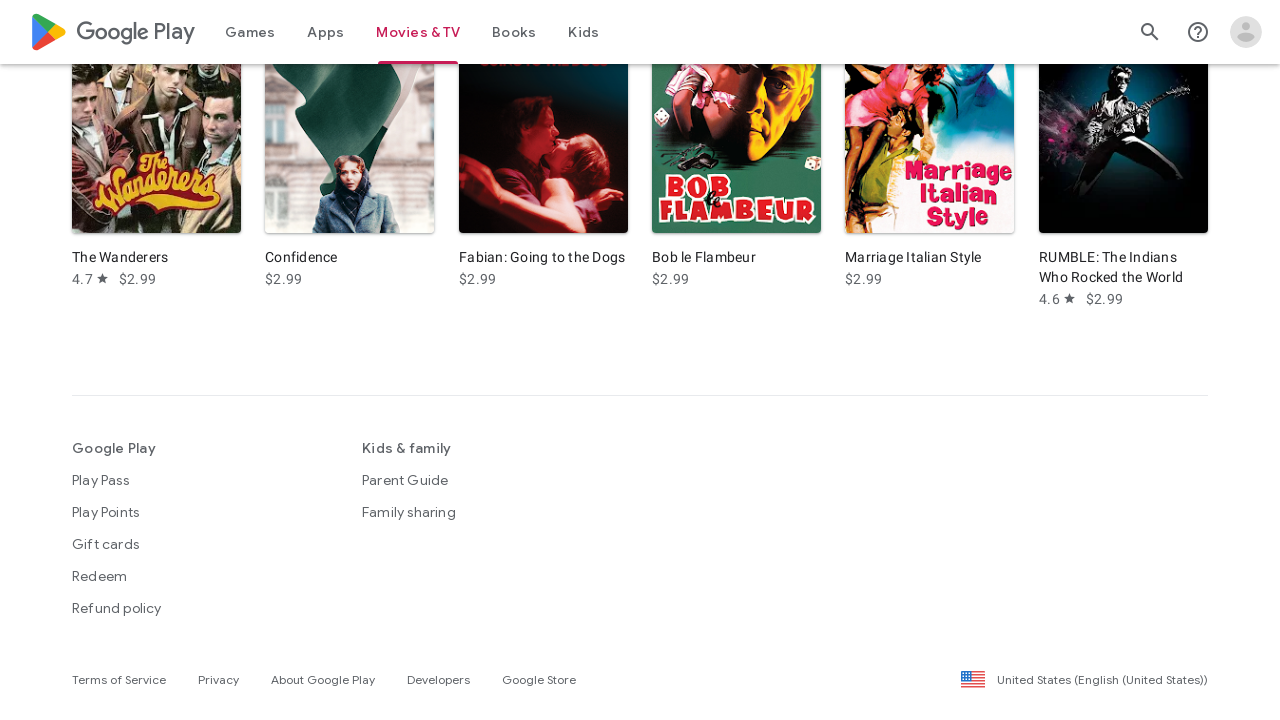

Waited 2 seconds for content to load
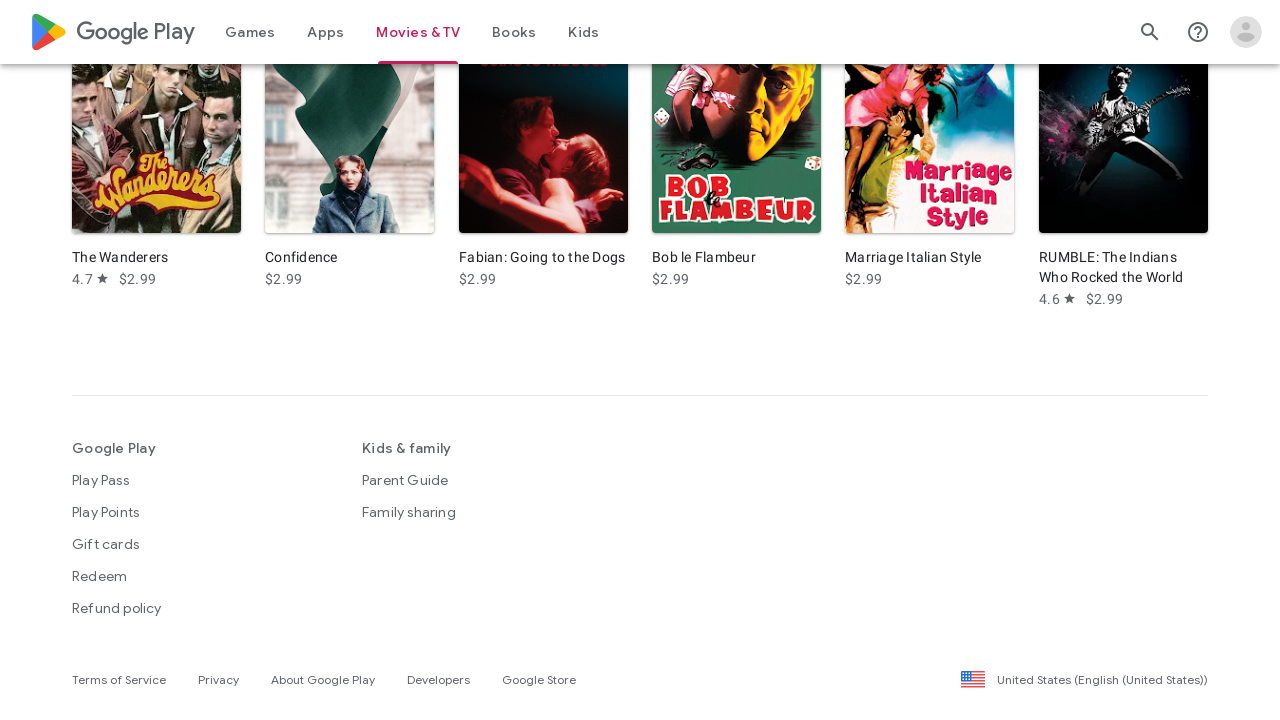

Retrieved current document height
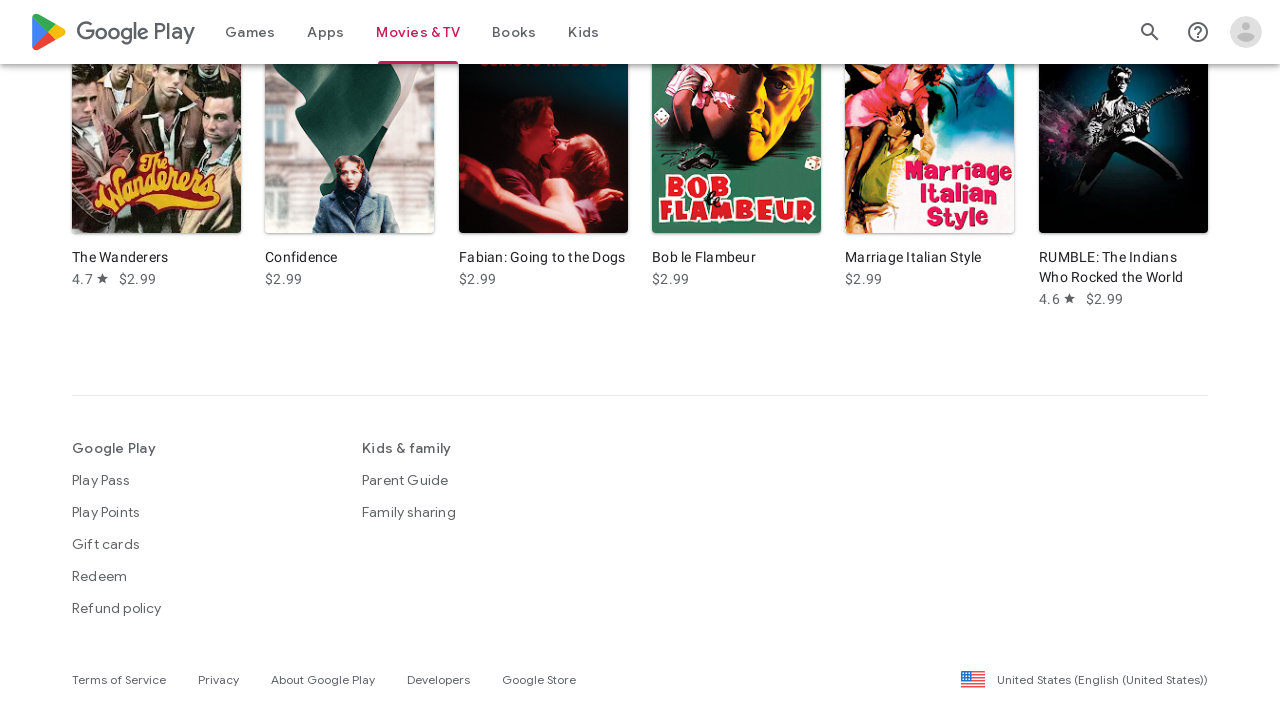

No new content loaded - infinite scroll complete
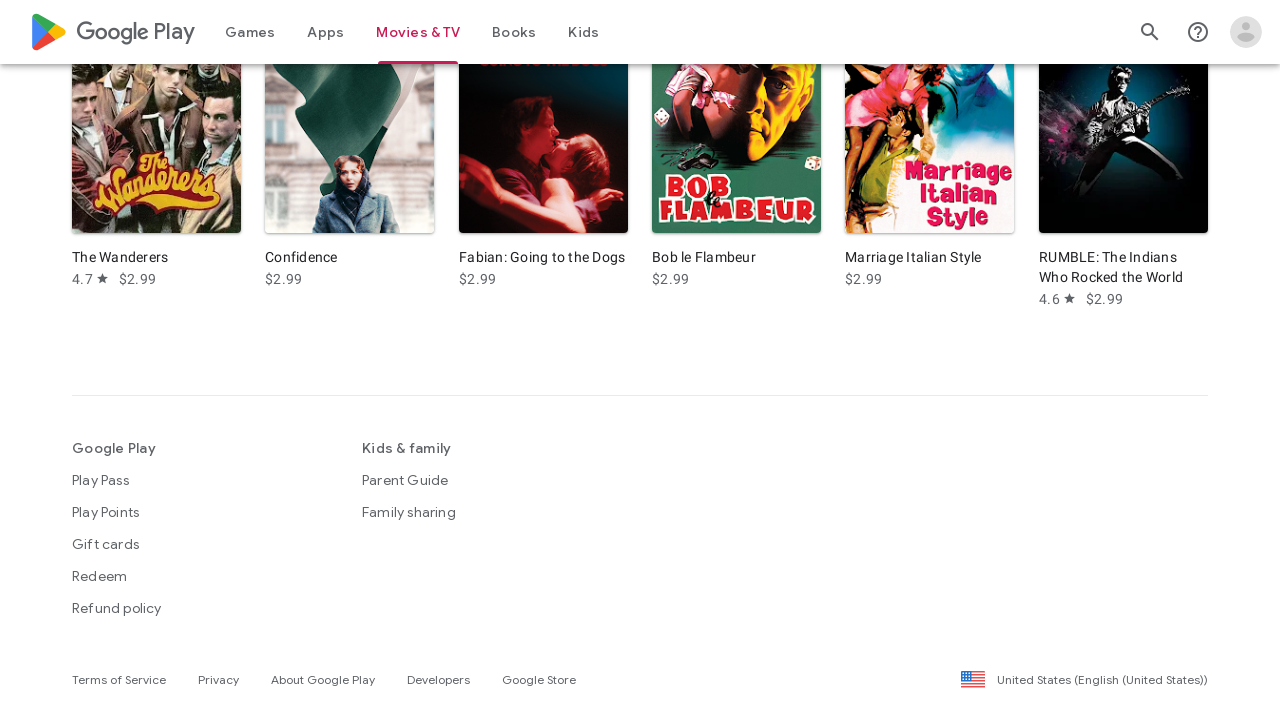

Verified movies are loaded with [data-item-type] selector
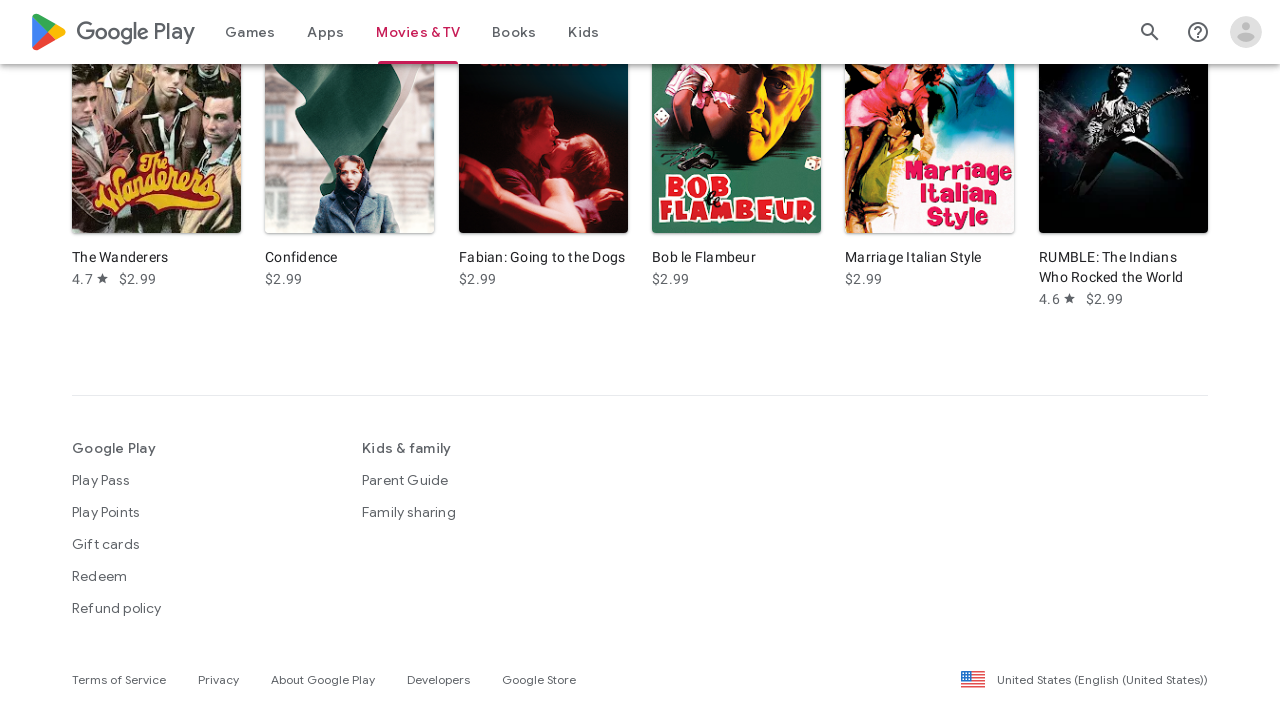

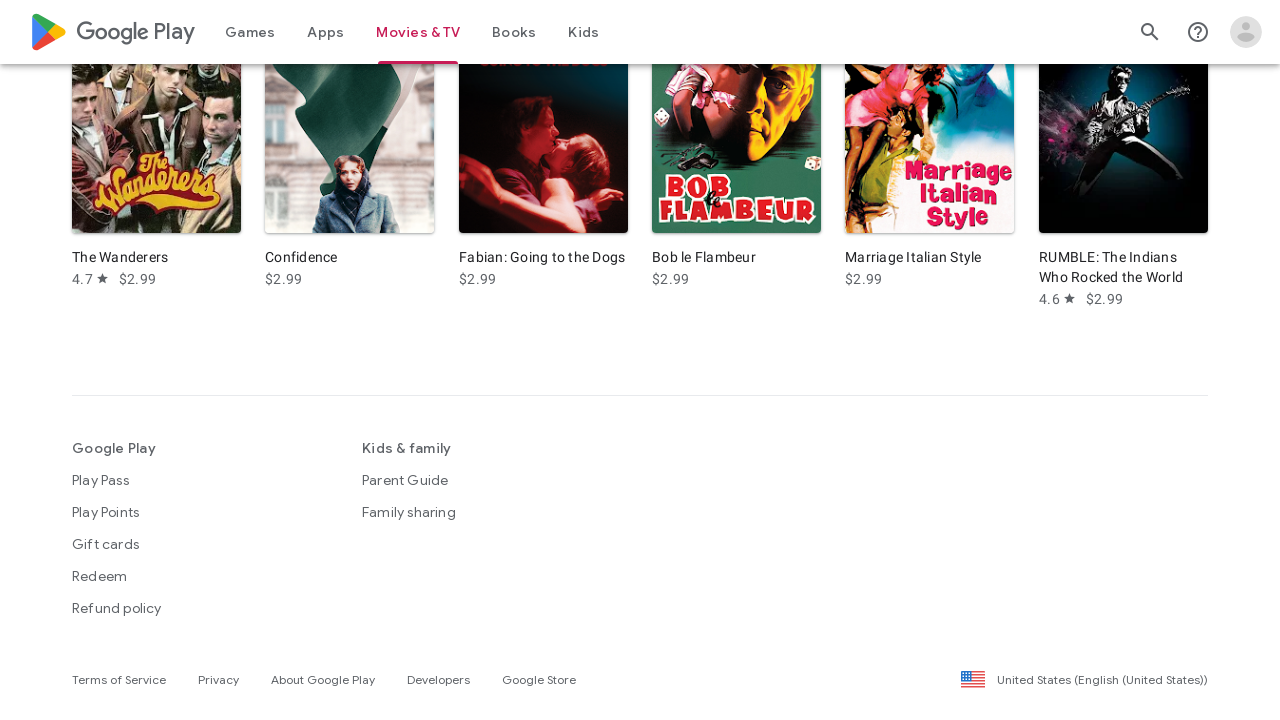